Tests navigation from homepage to About Us page by clicking the about link and verifying page titles

Starting URL: https://v1.training-support.net

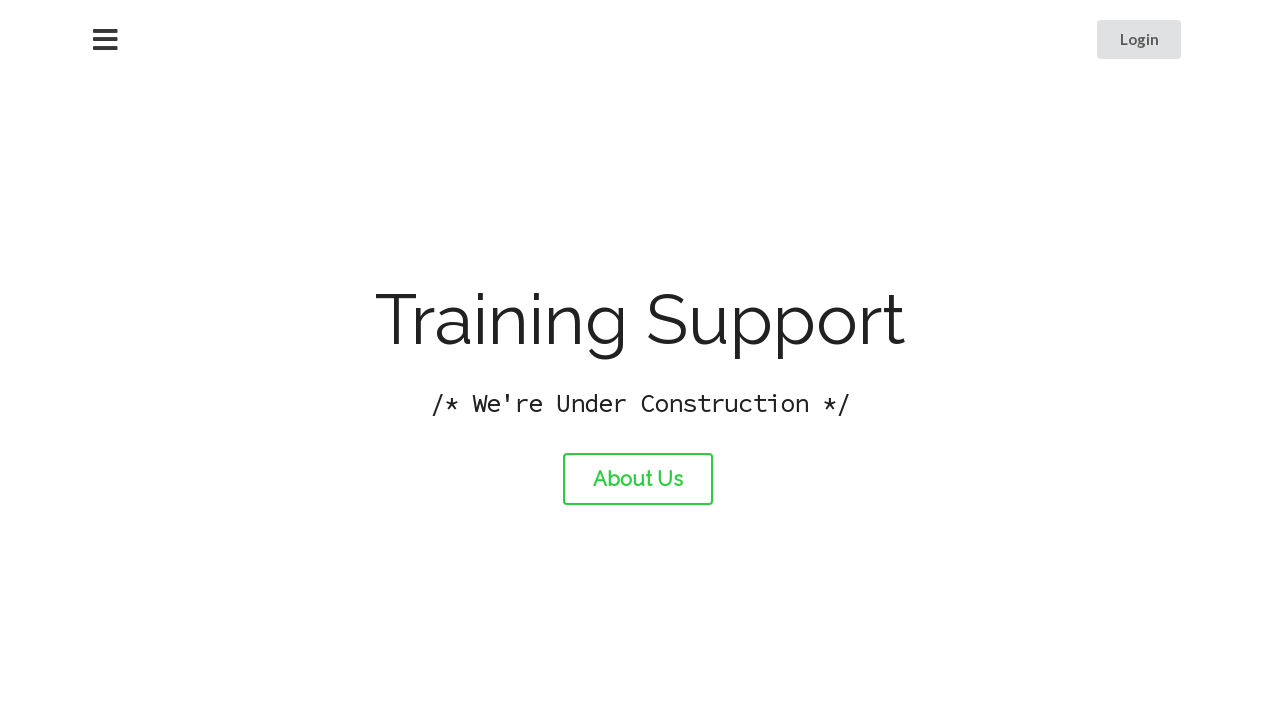

Verified homepage title is 'Training Support'
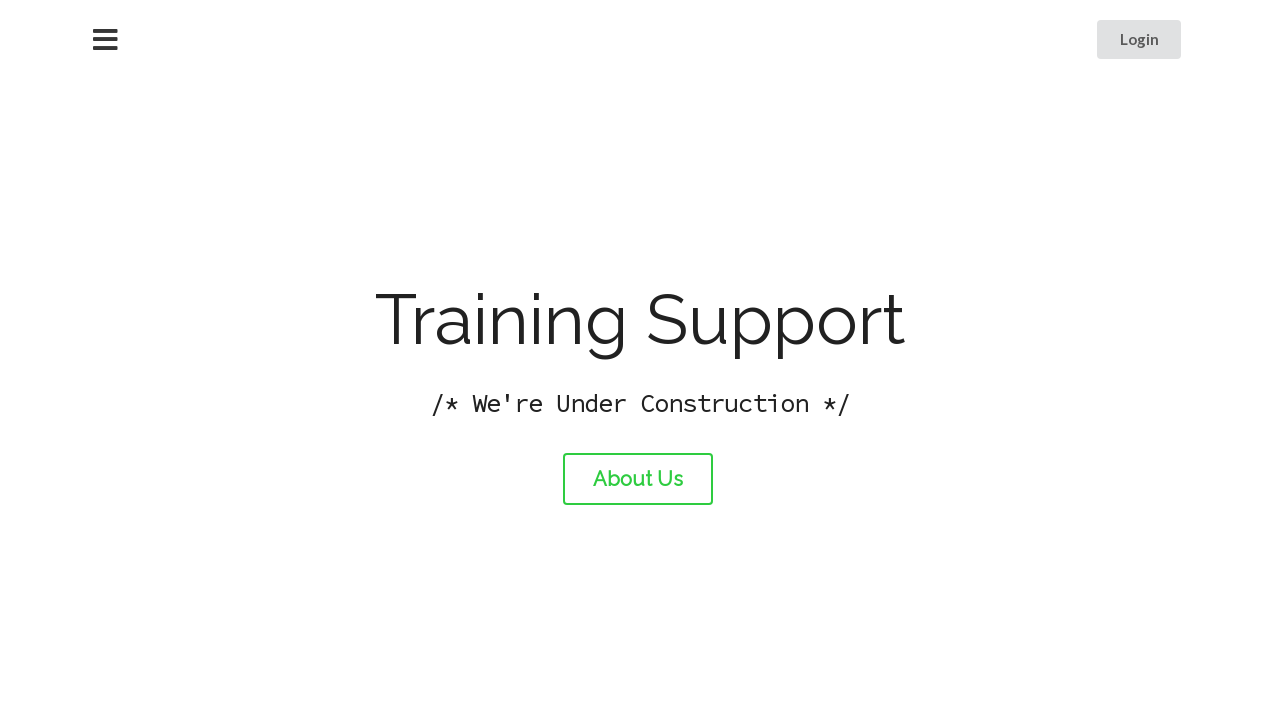

Clicked the About Us link at (638, 479) on #about-link
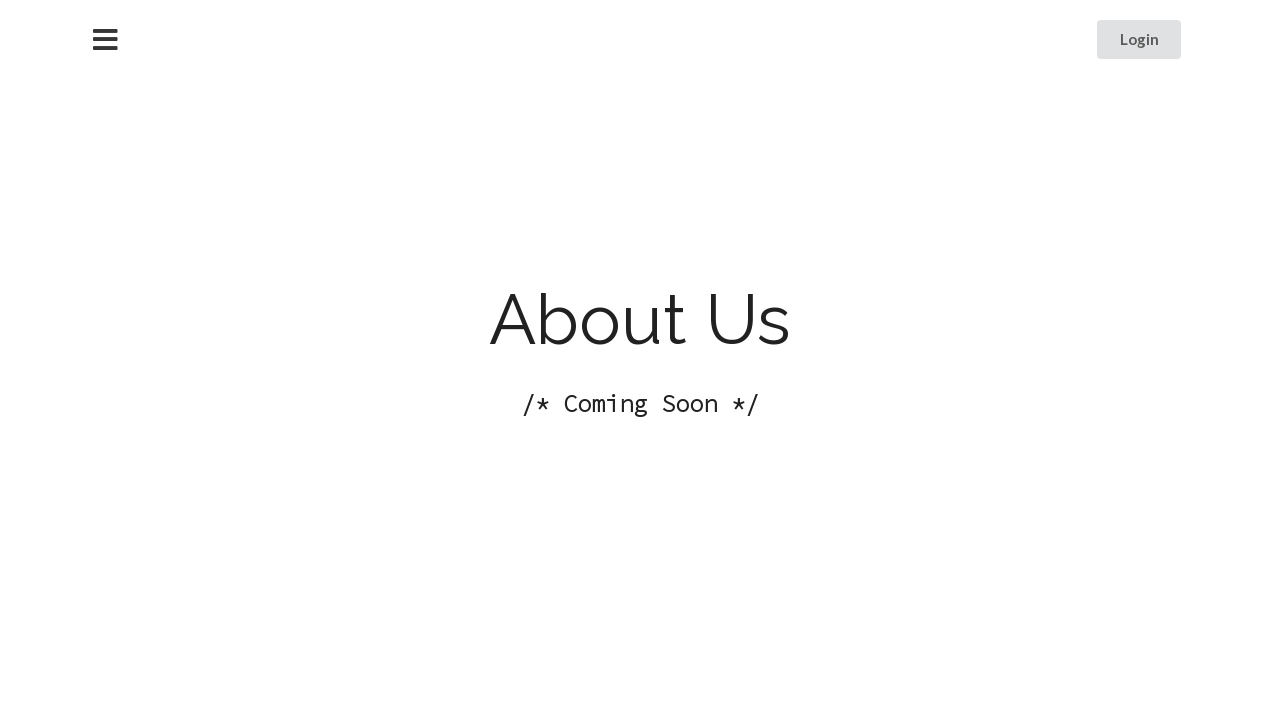

Verified About Us page title is 'About Training Support'
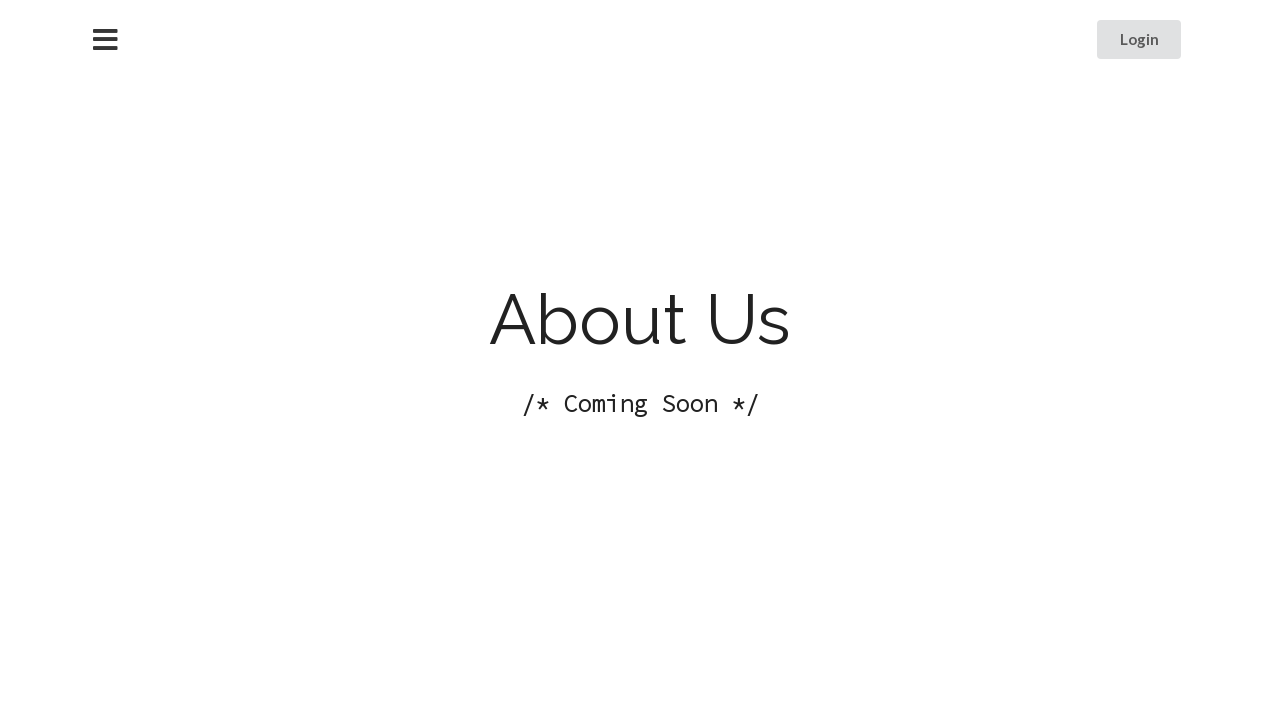

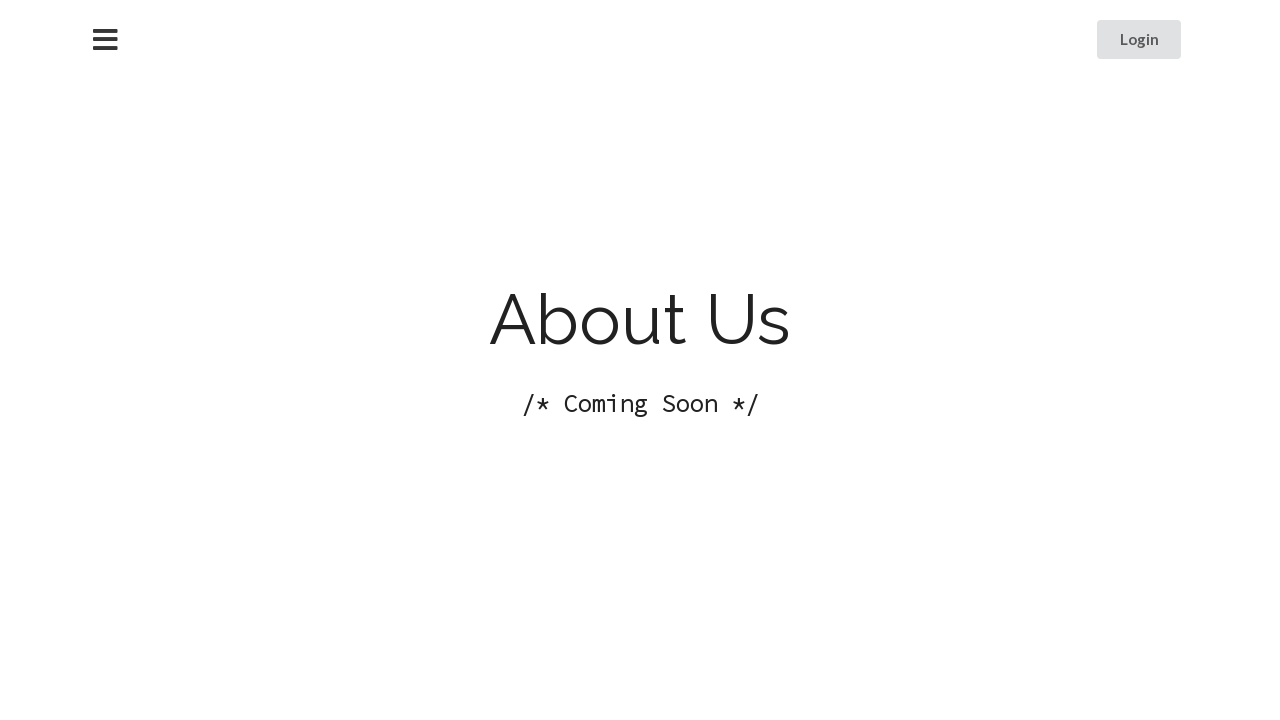